Tests AJAX functionality by clicking a button that triggers an asynchronous request and waiting for the "Data loaded" text to appear in the success element.

Starting URL: http://uitestingplayground.com/ajax

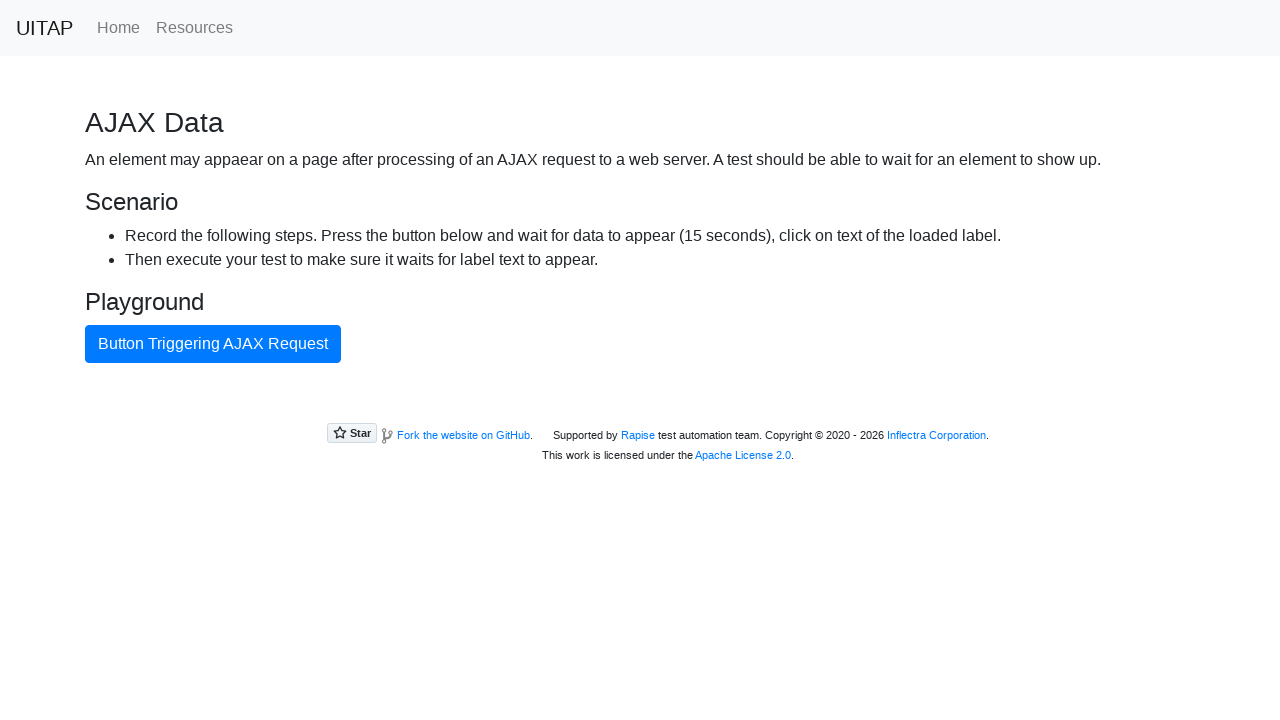

Clicked AJAX button to trigger asynchronous data loading at (213, 344) on #ajaxButton
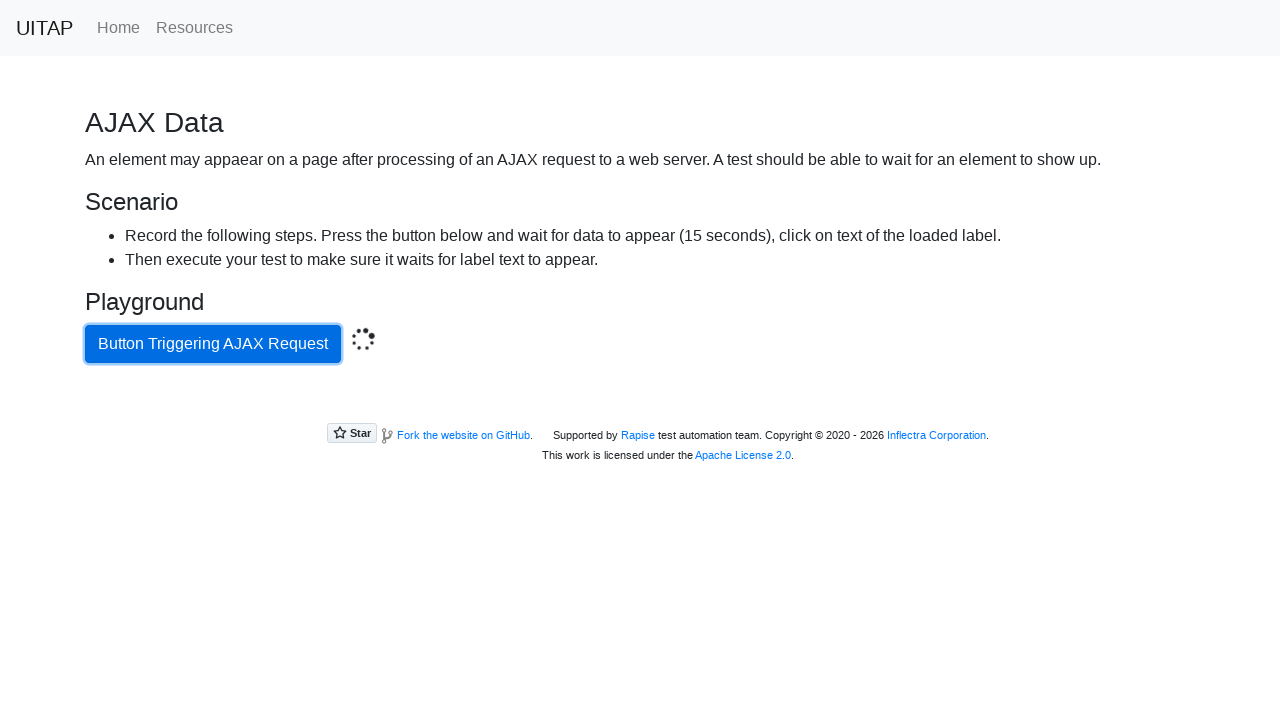

AJAX response received - 'Data loaded' text appeared in success element
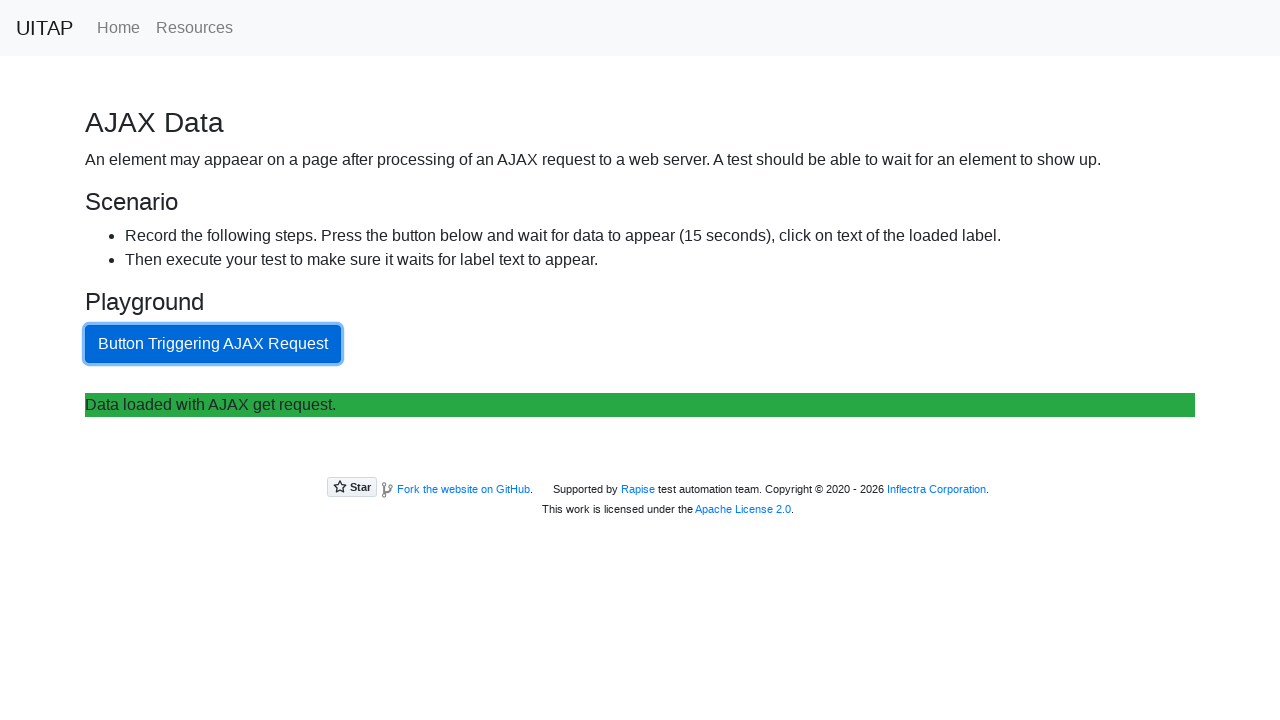

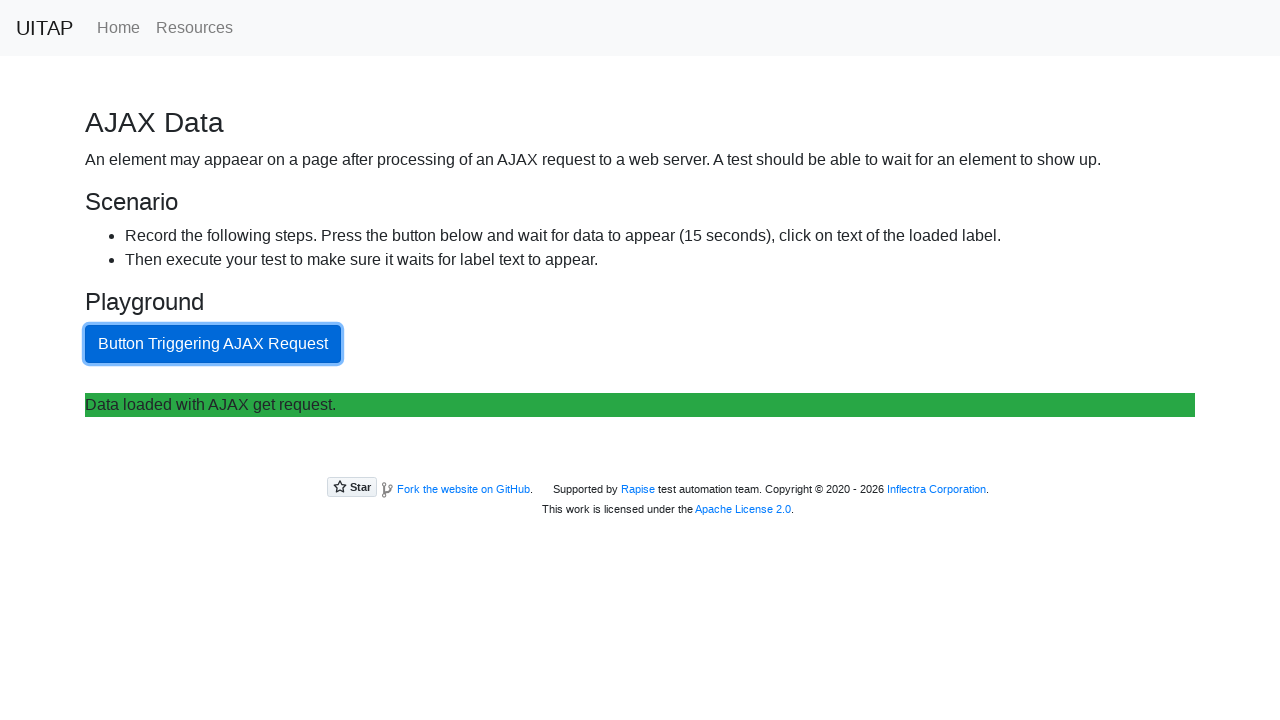